Tests a redirect acceptance flow by clicking a button, switching to a new window, solving a math problem, and submitting the answer

Starting URL: http://suninjuly.github.io/redirect_accept.html

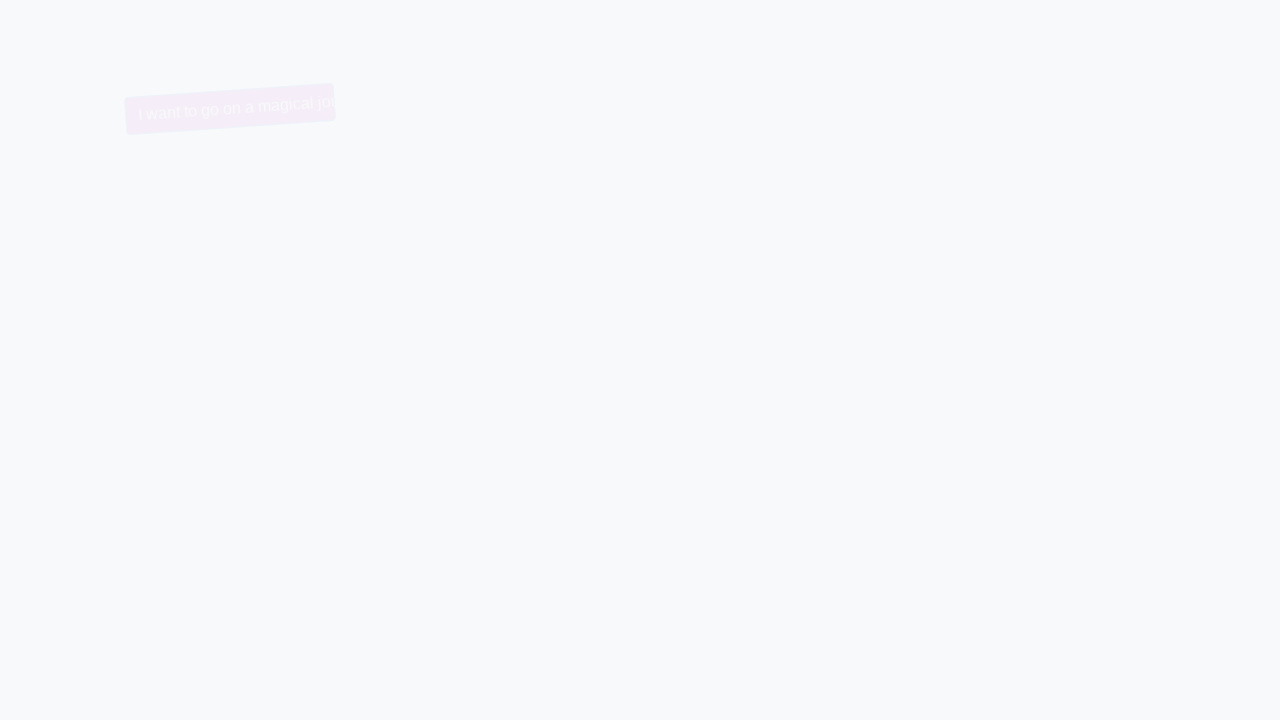

Clicked button to trigger redirect at (212, 109) on button
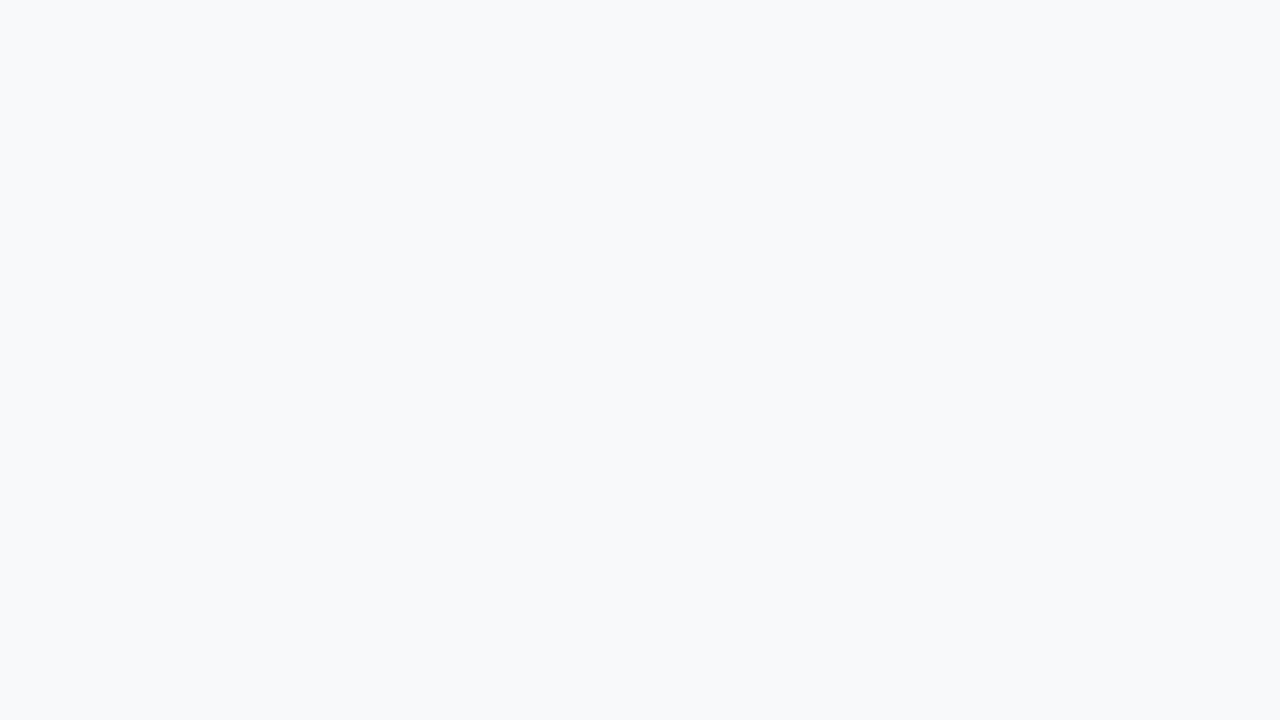

Switched to new window/tab
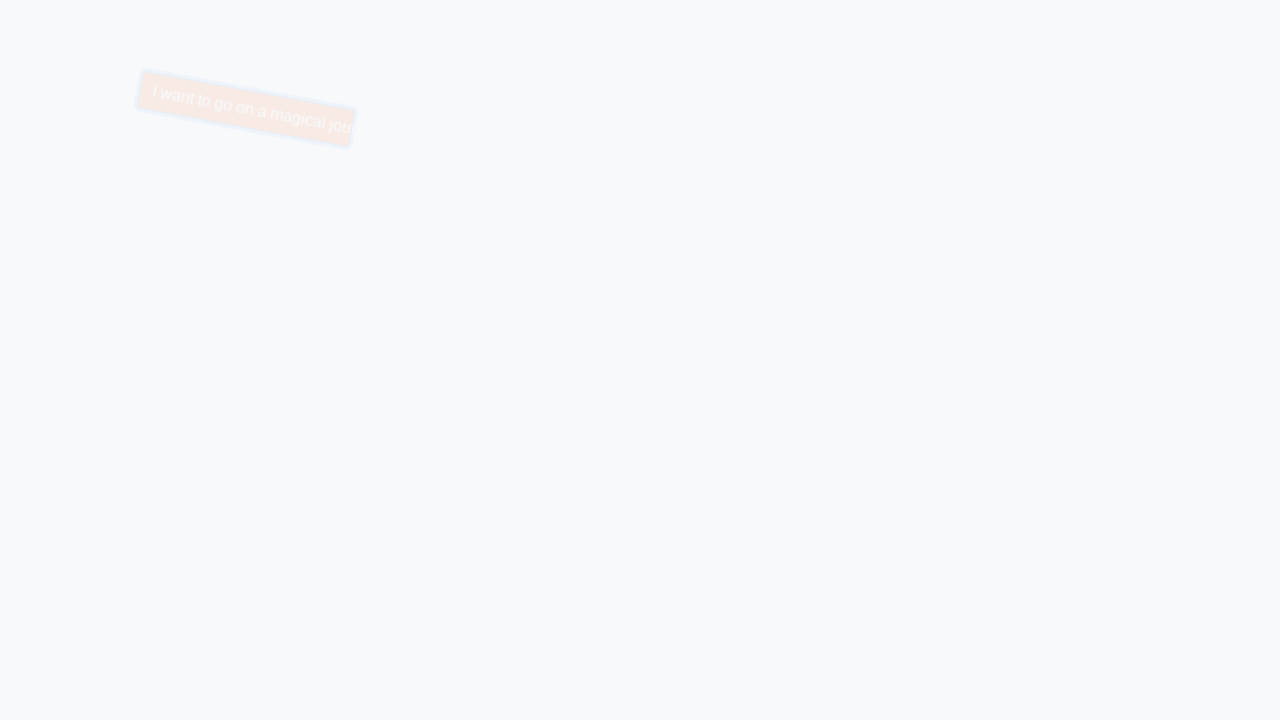

Retrieved x value from page: 717
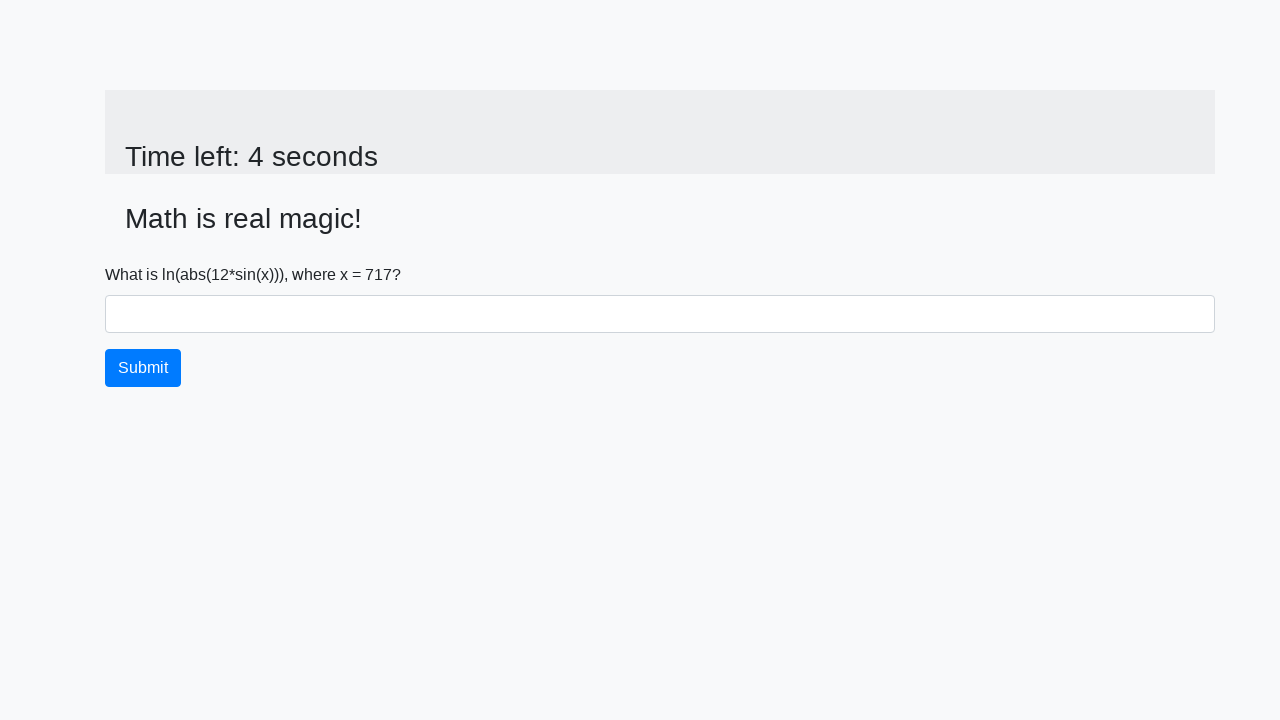

Calculated answer using math formula: 2.064884169404649
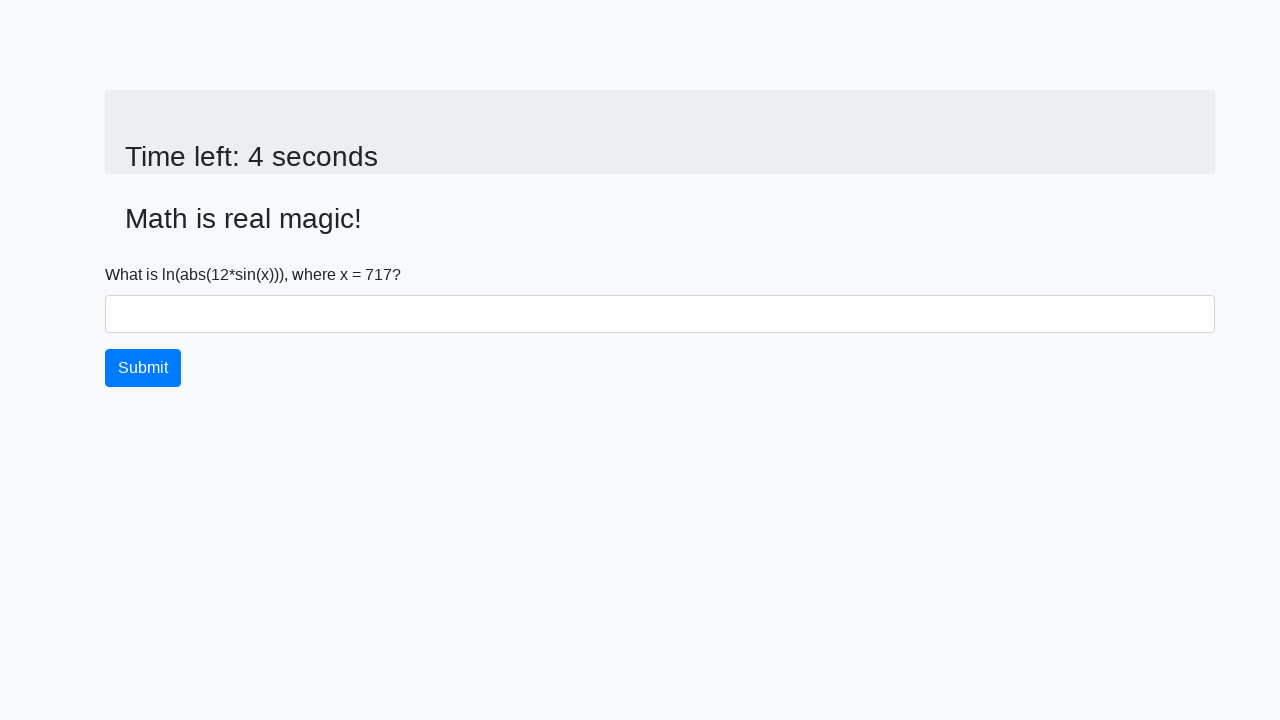

Filled answer field with calculated value: 2.064884169404649 on #answer
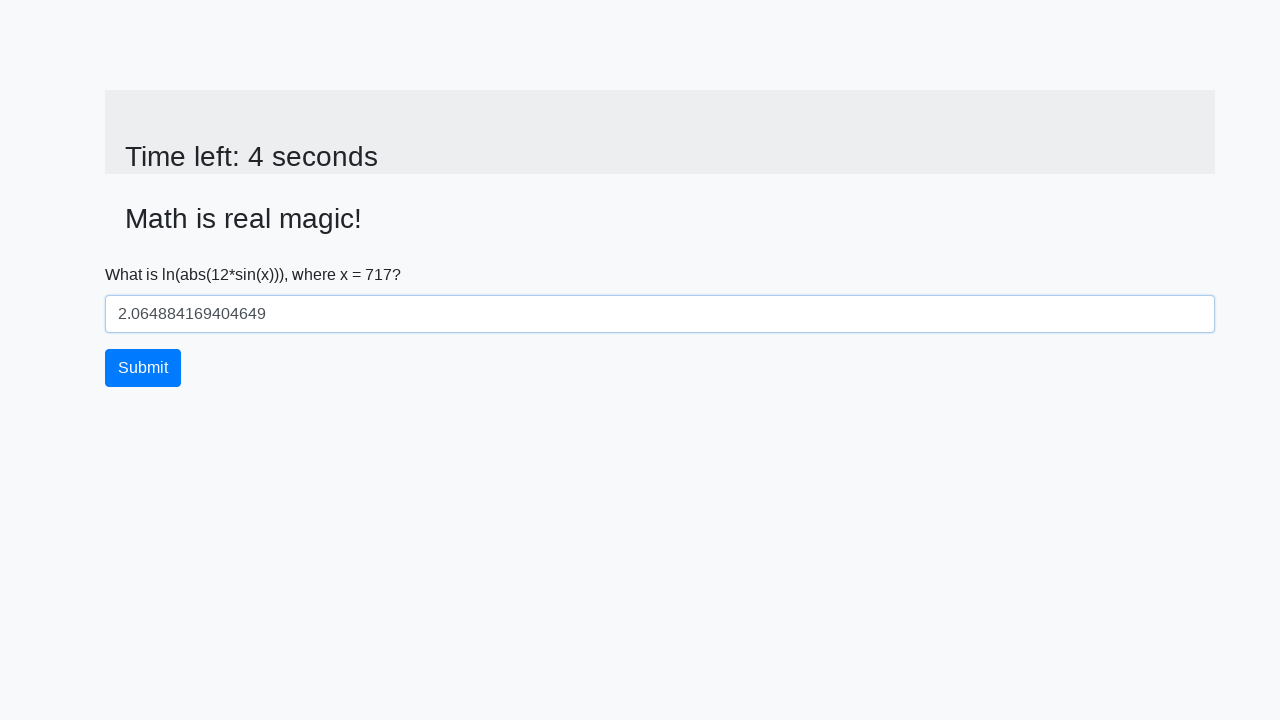

Clicked submit button to submit the answer at (143, 368) on .btn
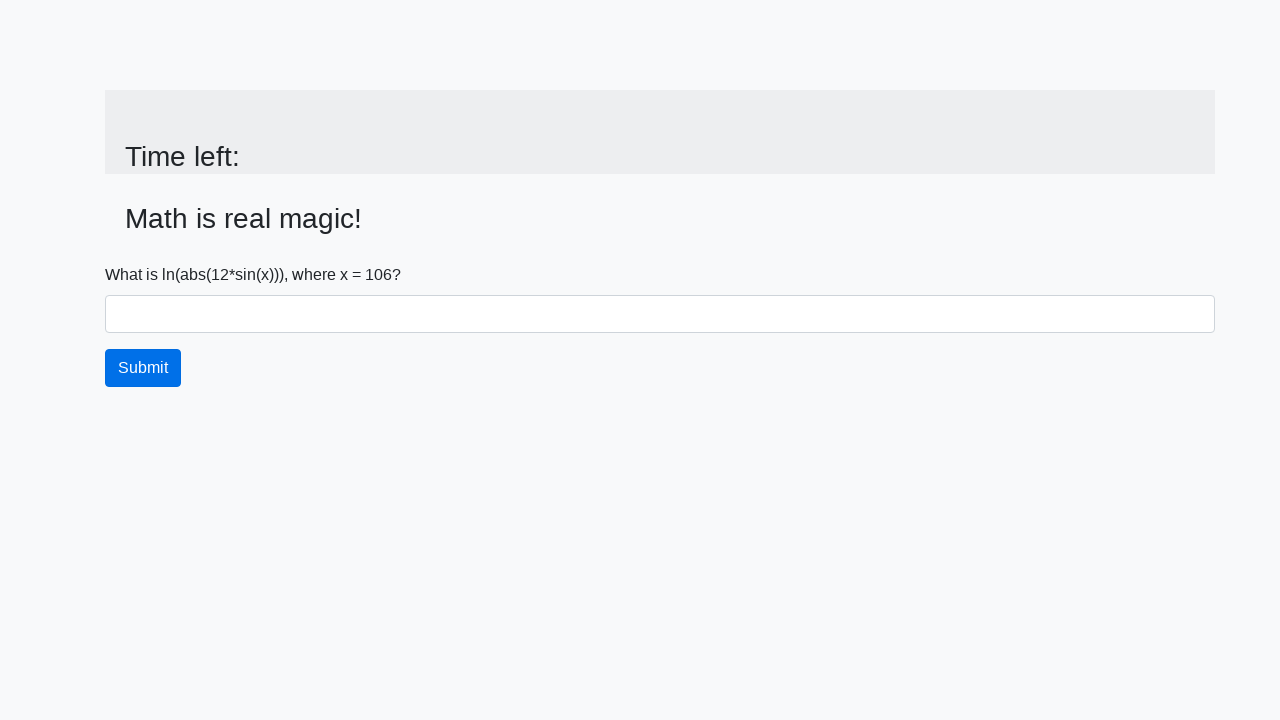

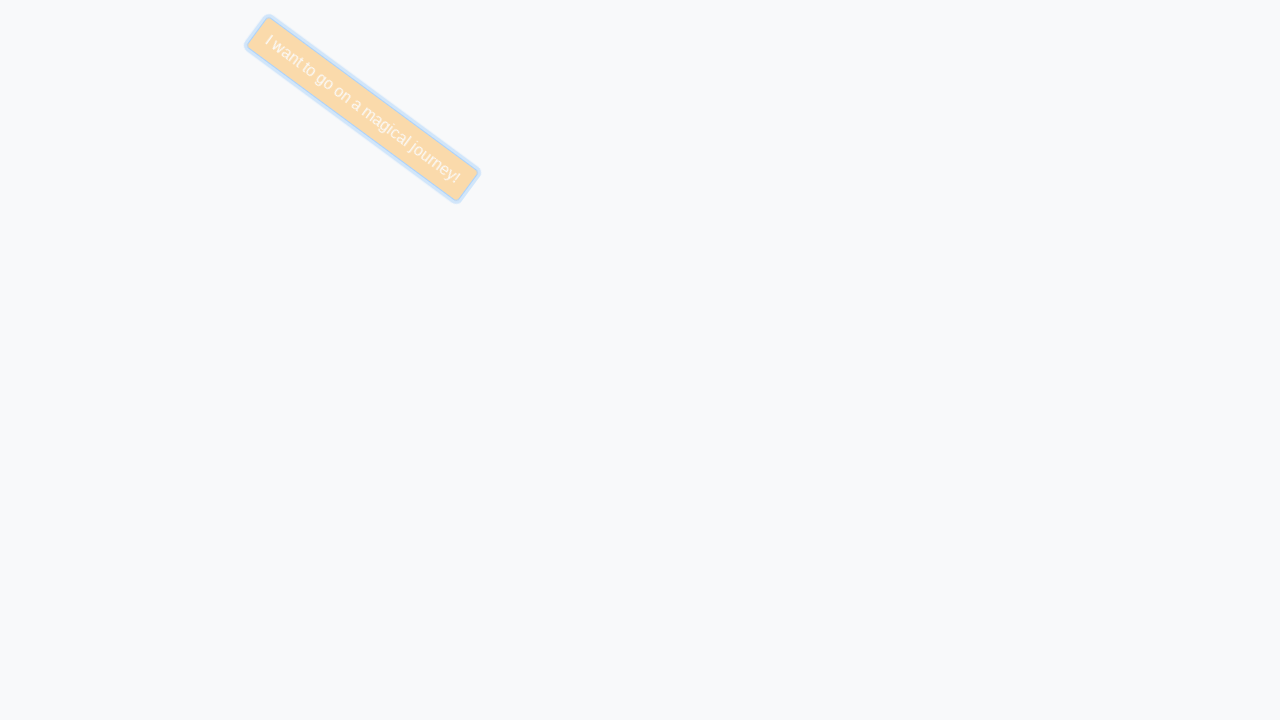